Tests that a todo item is removed when edited to an empty string

Starting URL: https://demo.playwright.dev/todomvc

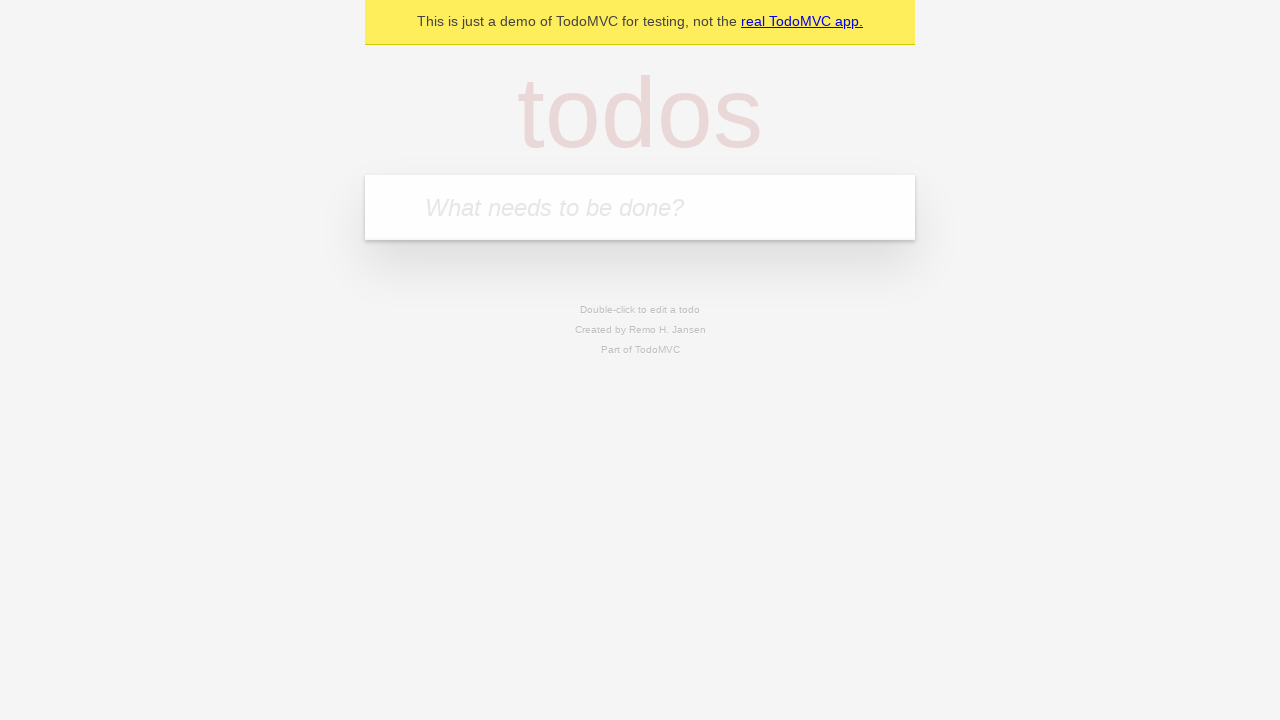

Filled todo input with 'buy some cheese' on internal:attr=[placeholder="What needs to be done?"i]
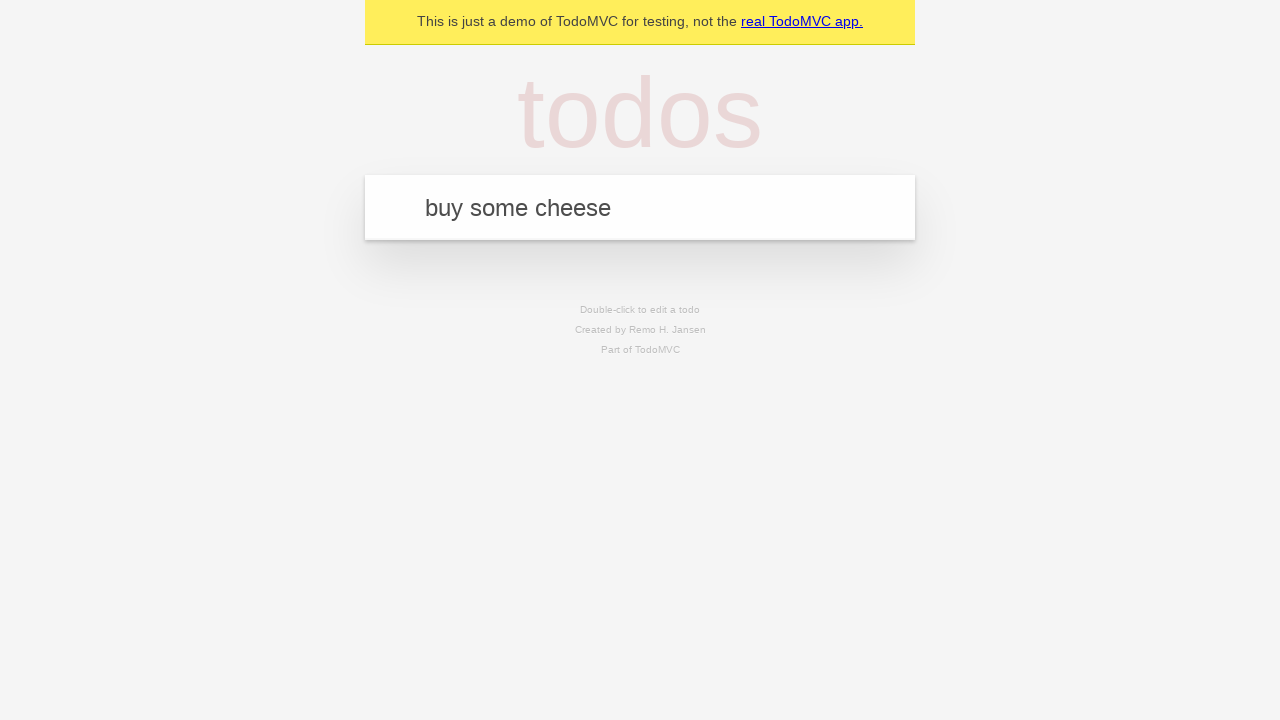

Pressed Enter to create first todo item on internal:attr=[placeholder="What needs to be done?"i]
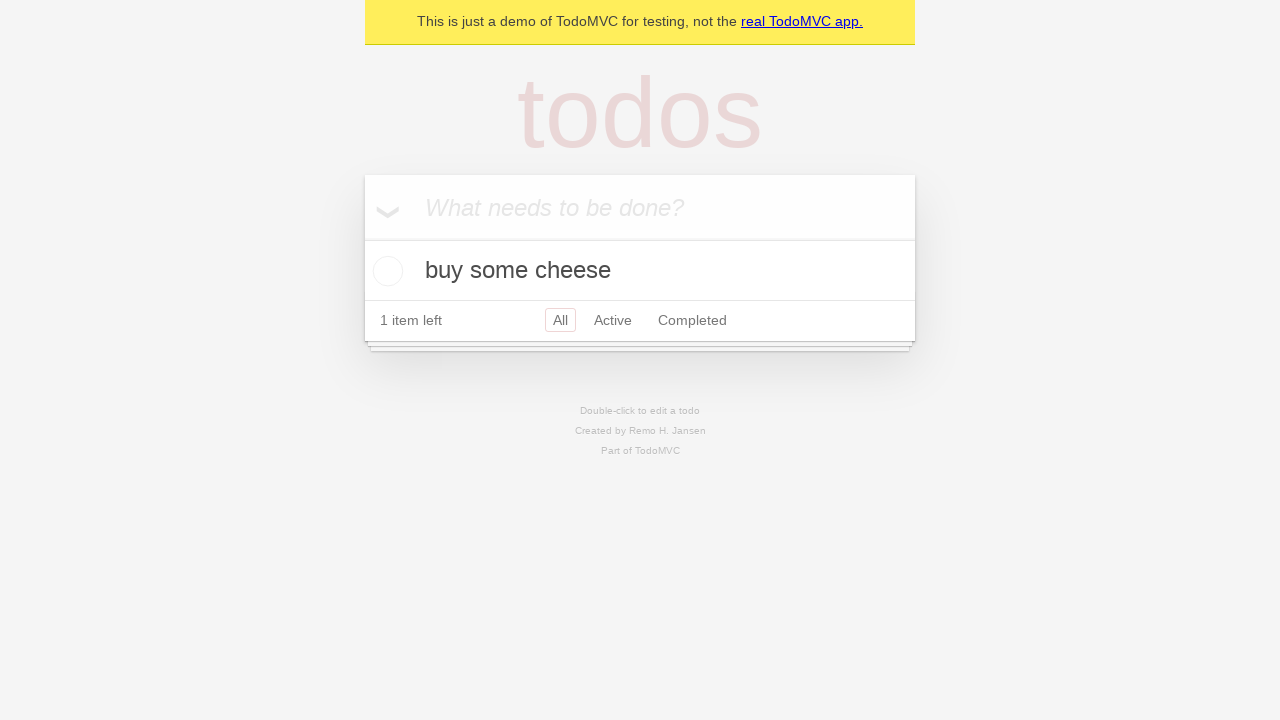

Filled todo input with 'feed the cat' on internal:attr=[placeholder="What needs to be done?"i]
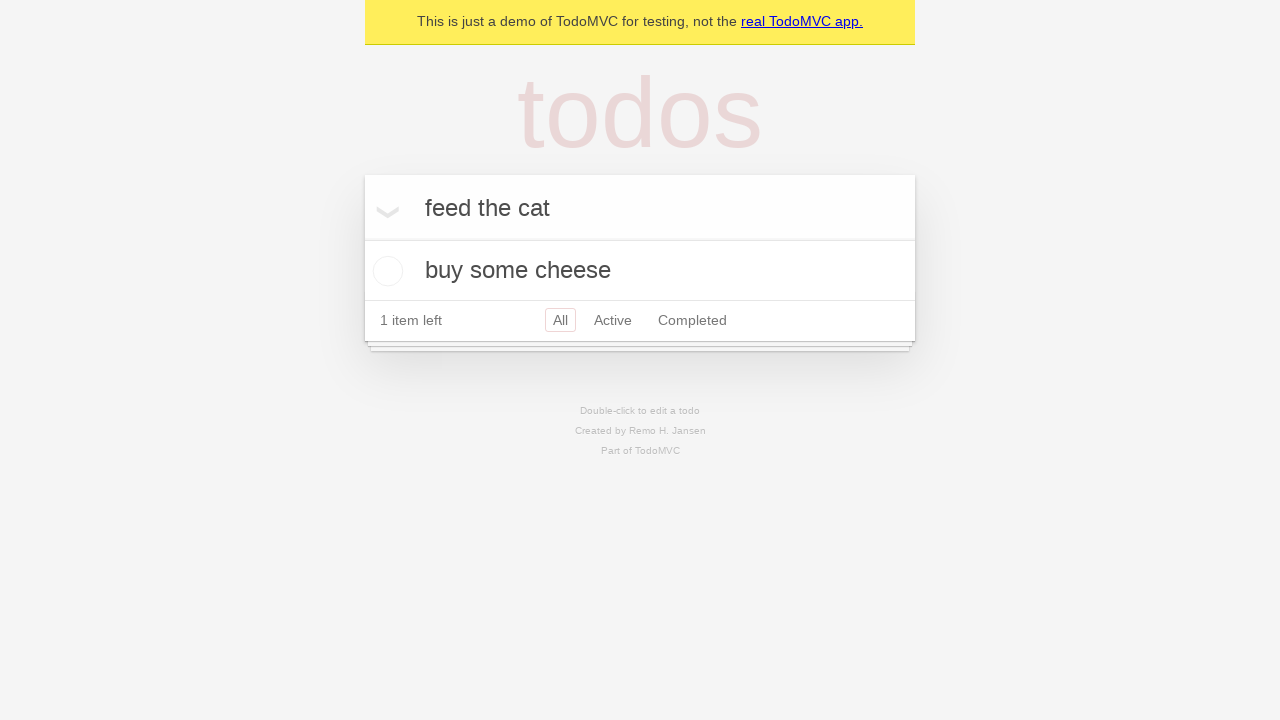

Pressed Enter to create second todo item on internal:attr=[placeholder="What needs to be done?"i]
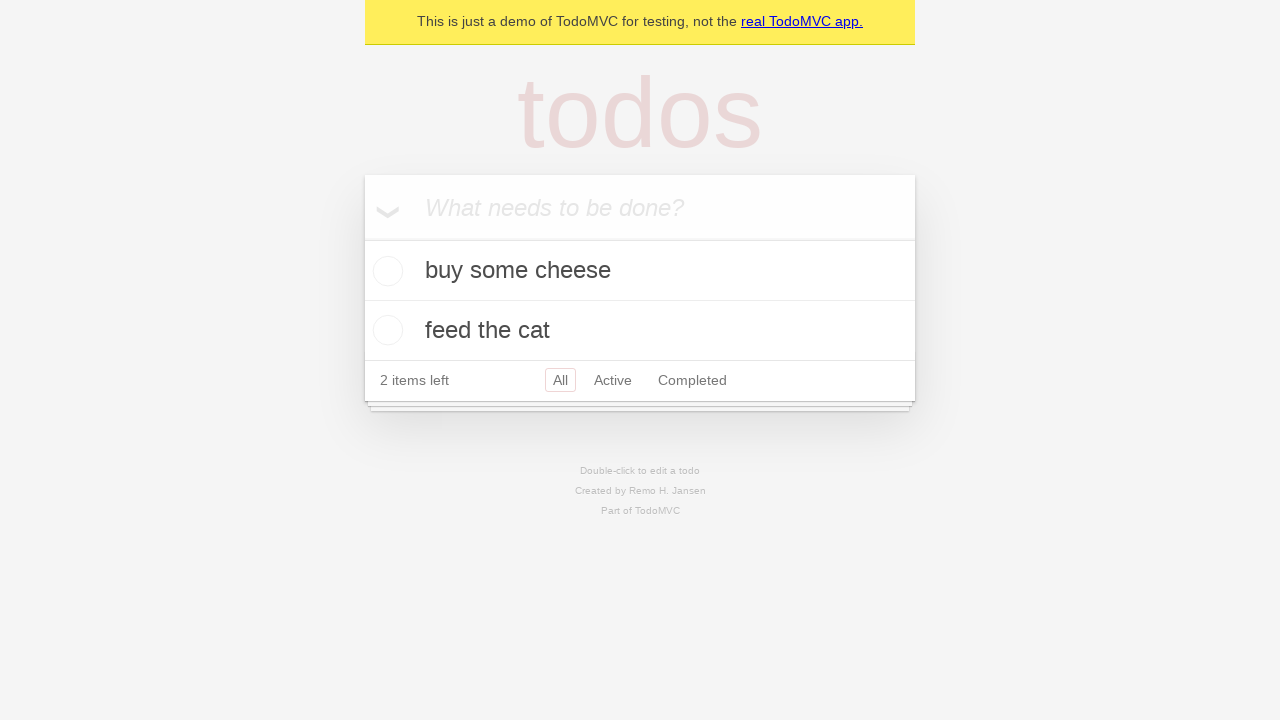

Filled todo input with 'book a doctors appointment' on internal:attr=[placeholder="What needs to be done?"i]
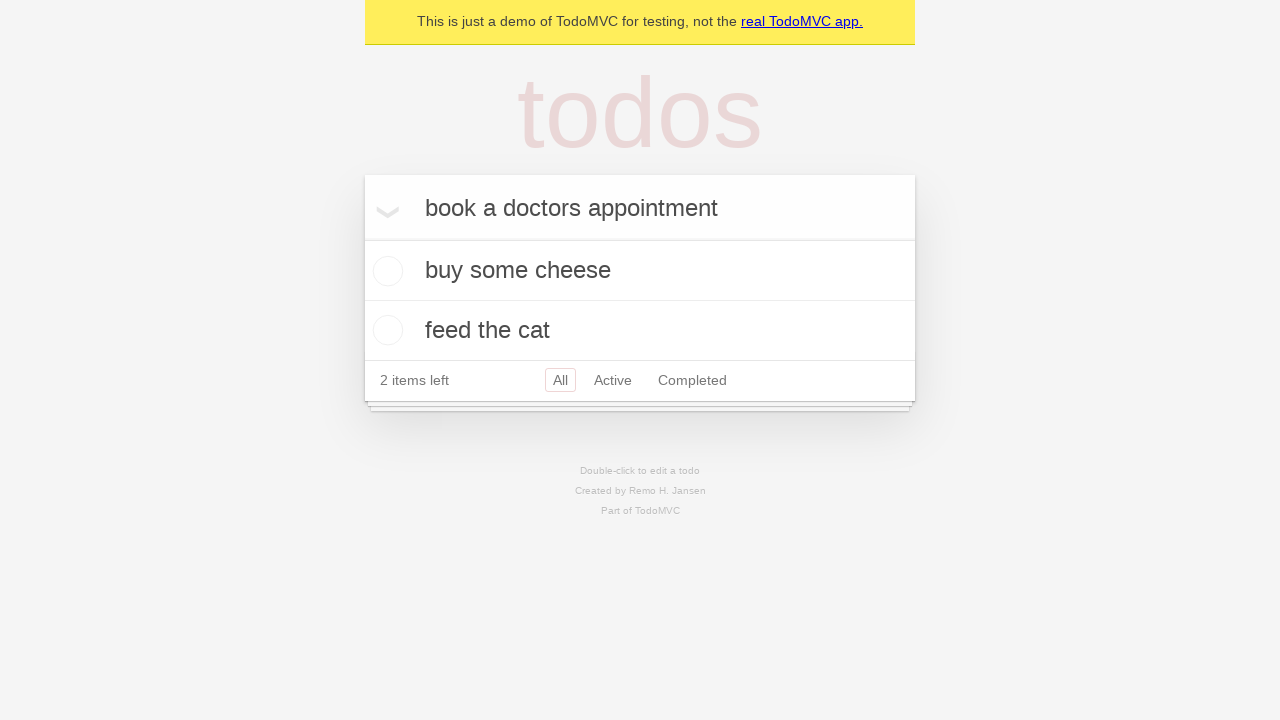

Pressed Enter to create third todo item on internal:attr=[placeholder="What needs to be done?"i]
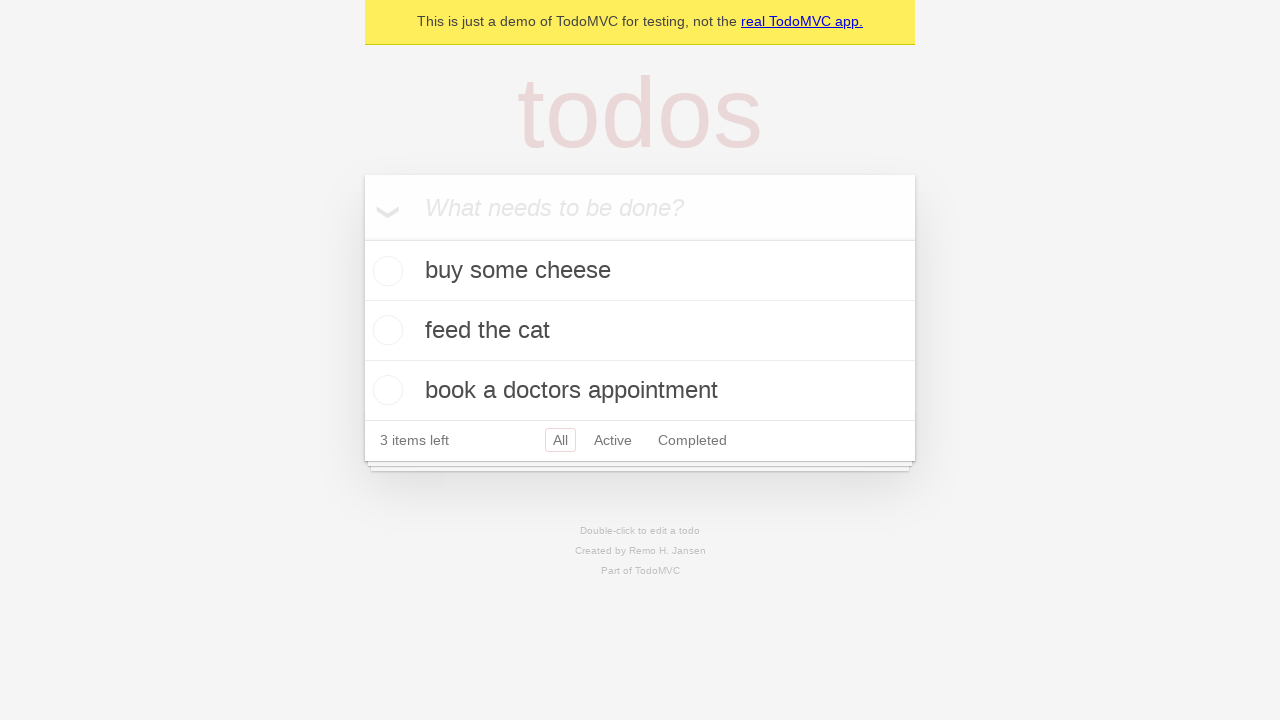

Double-clicked second todo item to enter edit mode at (640, 331) on internal:testid=[data-testid="todo-item"s] >> nth=1
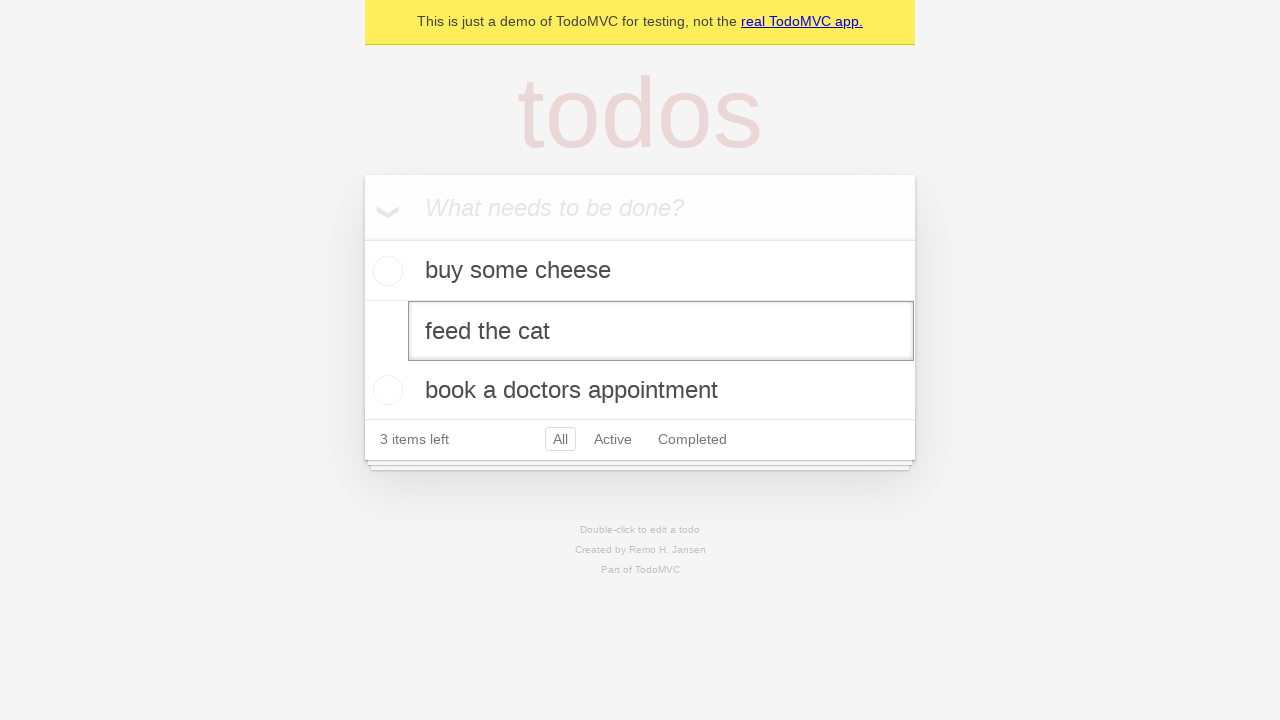

Cleared the text in the edit field on internal:testid=[data-testid="todo-item"s] >> nth=1 >> internal:role=textbox[nam
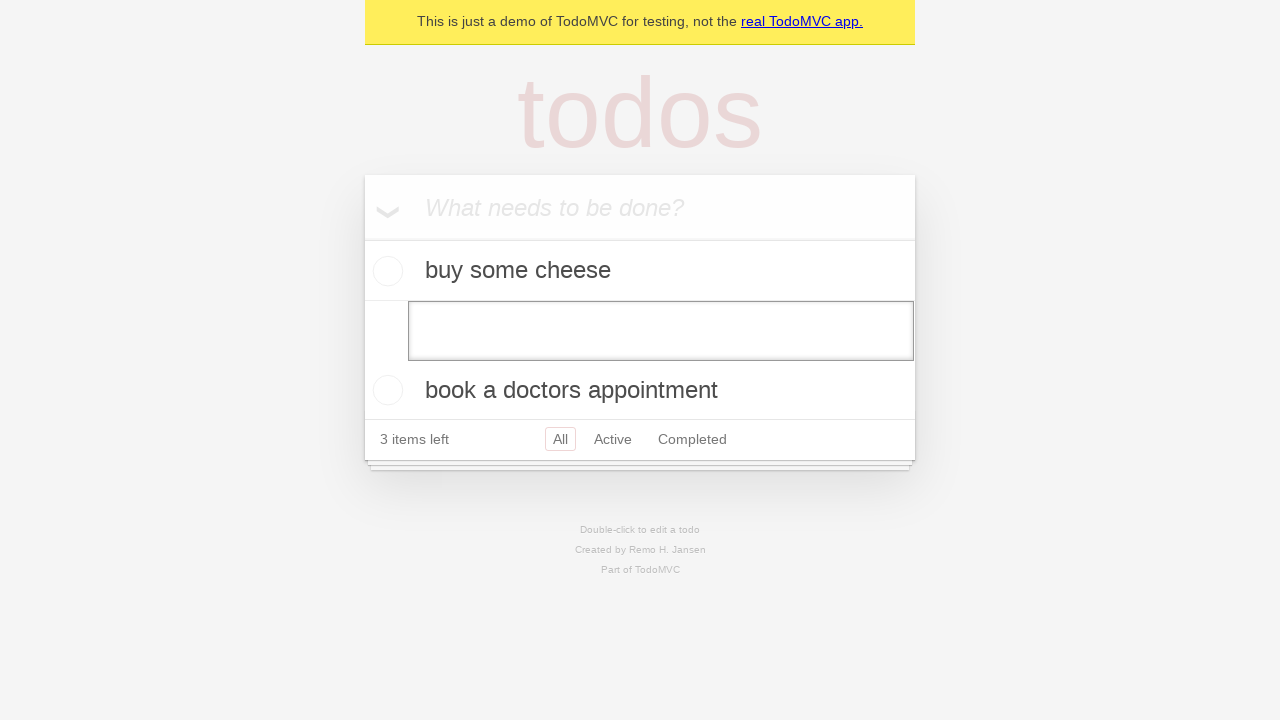

Pressed Enter to confirm deletion of empty todo item on internal:testid=[data-testid="todo-item"s] >> nth=1 >> internal:role=textbox[nam
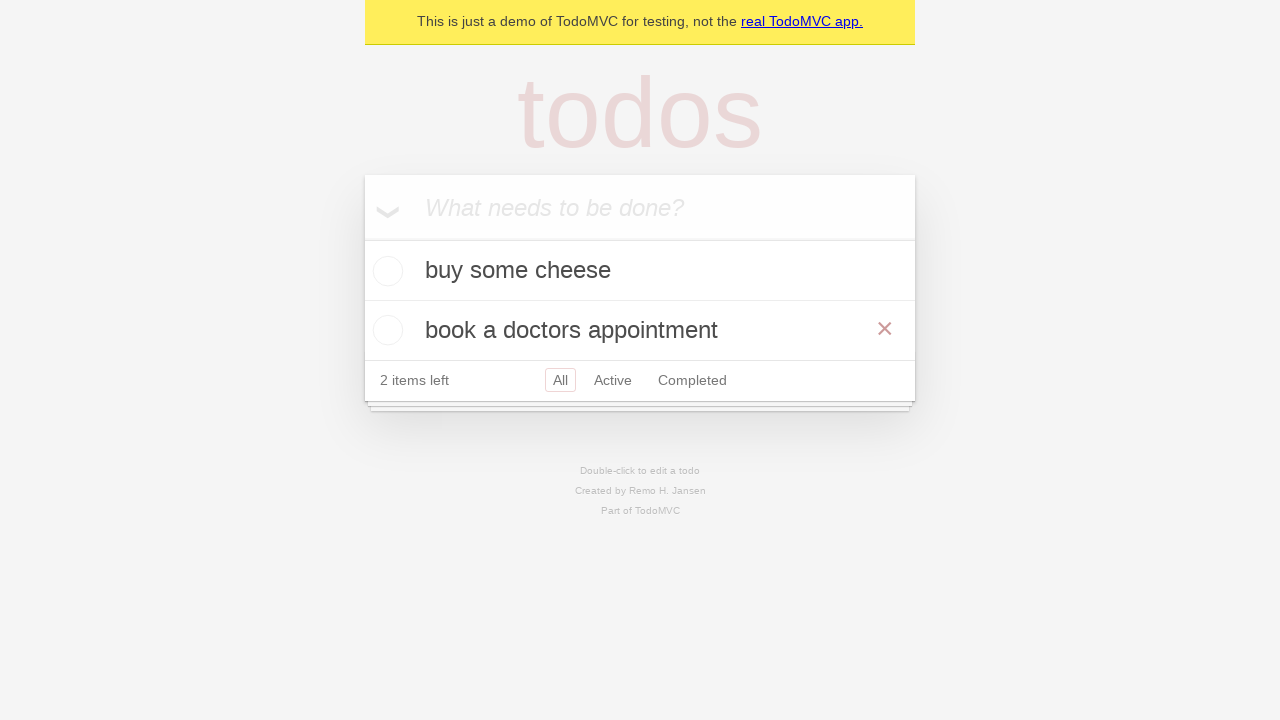

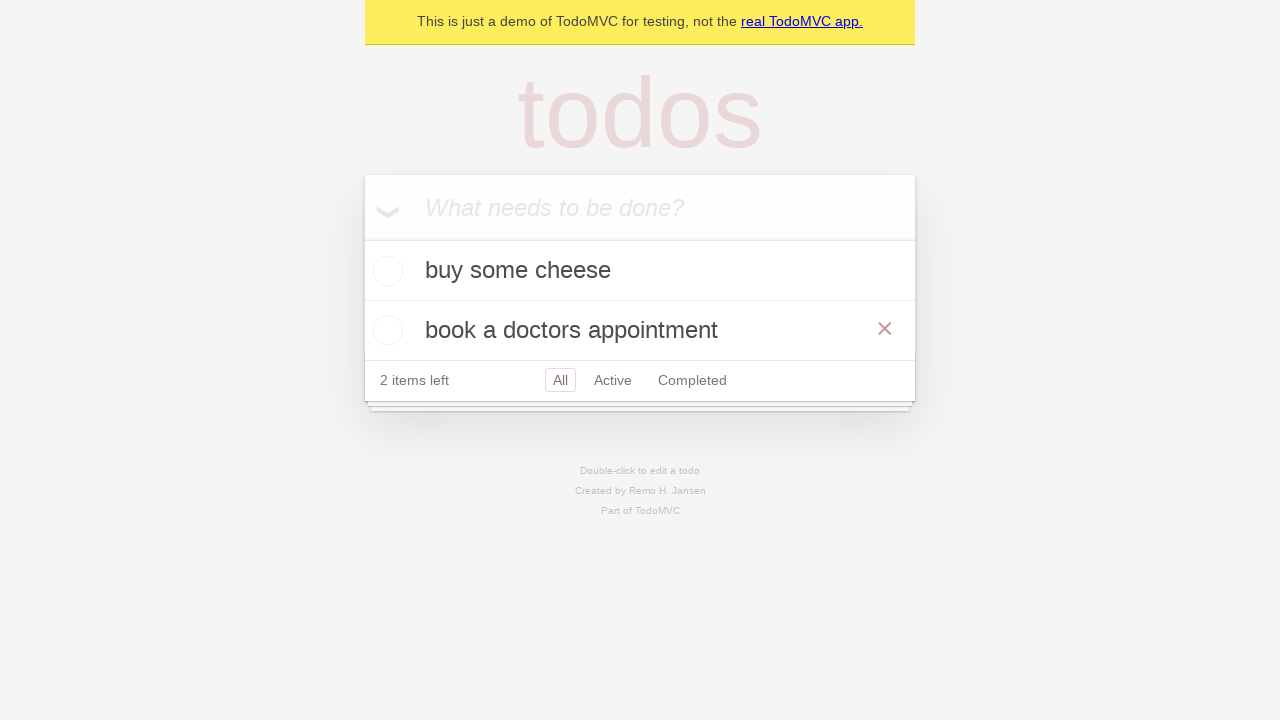